Tests form submission on Selenium dev web form by entering text and submitting

Starting URL: https://www.selenium.dev/selenium/web/web-form.html

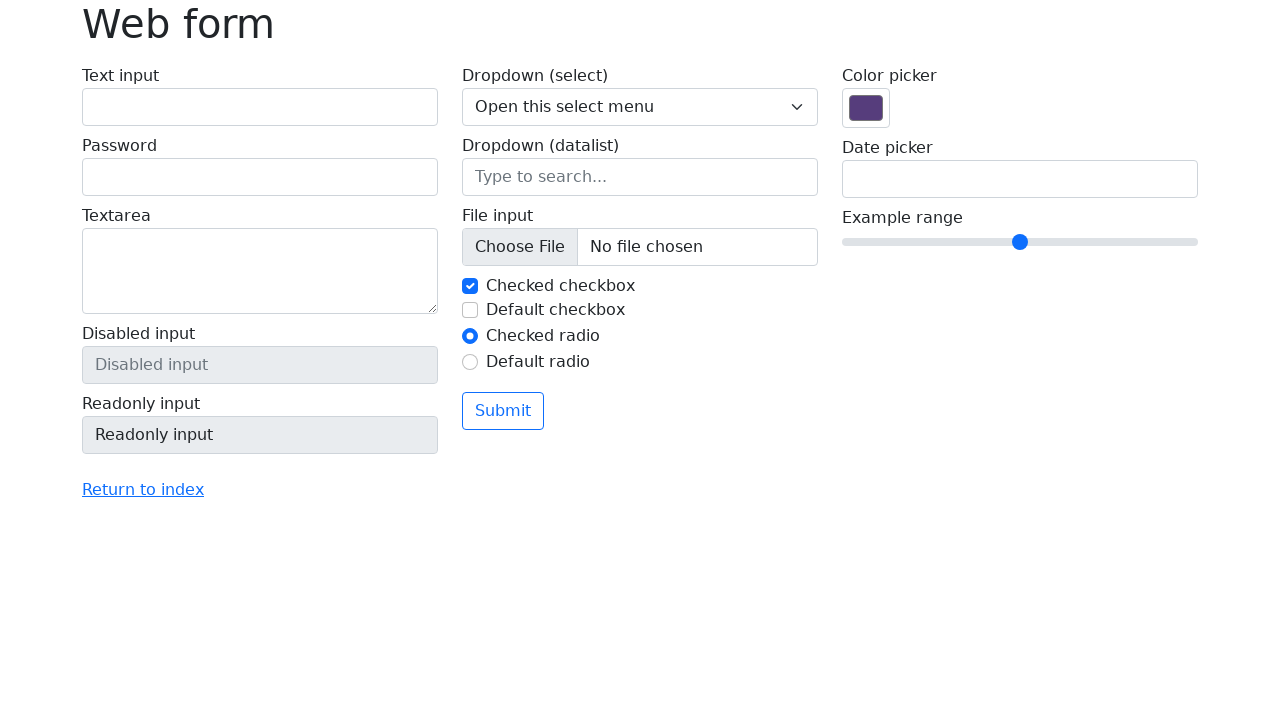

Clicked on text input field at (260, 107) on #my-text-id
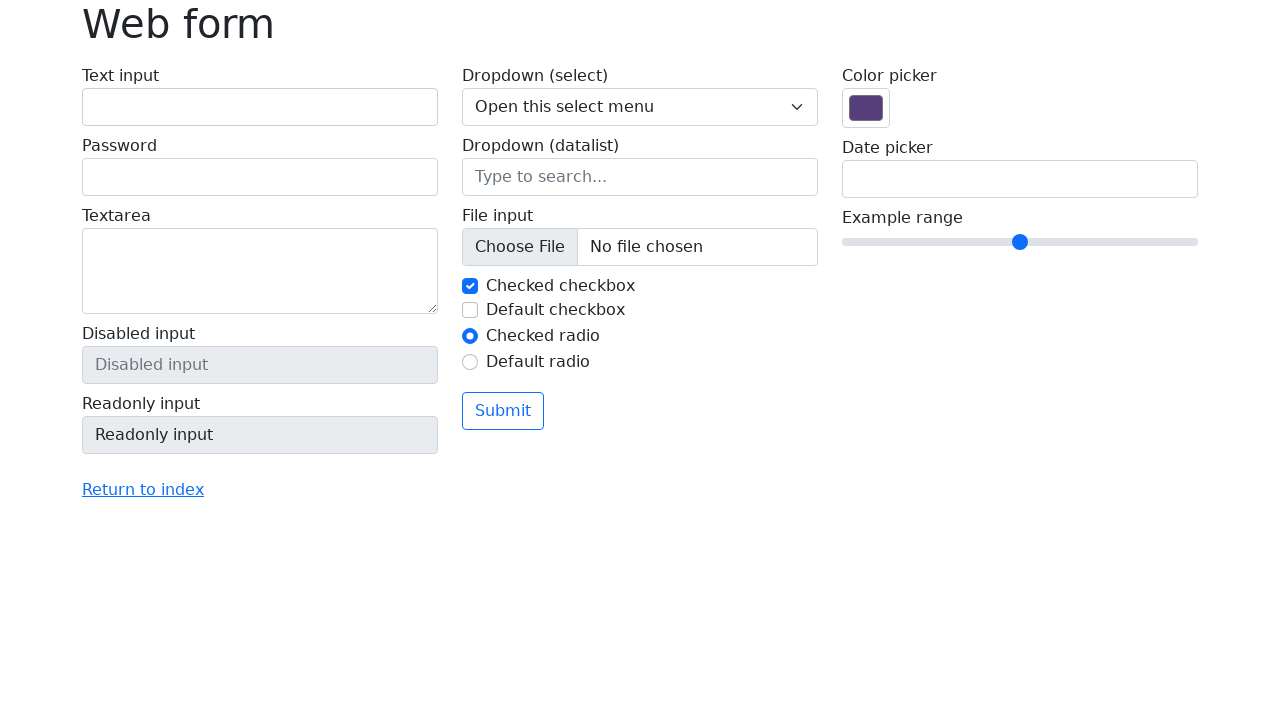

Entered 'Selenium' into the text input field on #my-text-id
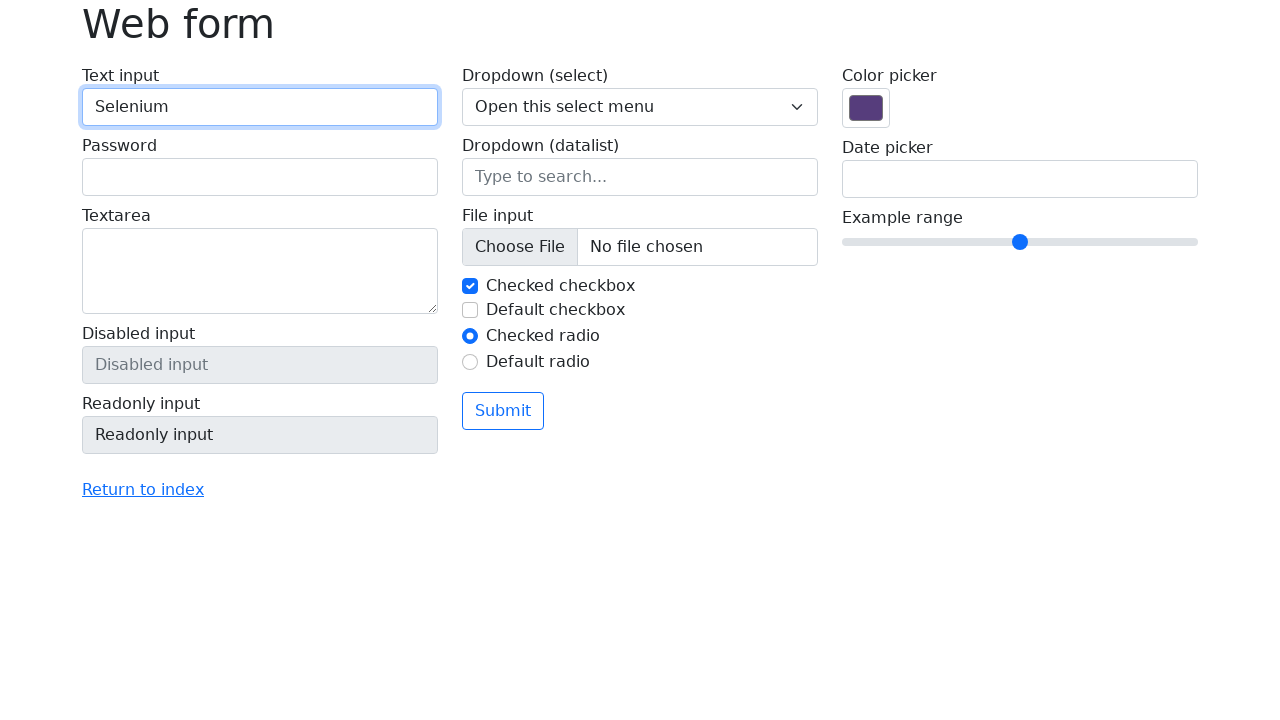

Clicked submit button to submit the form at (503, 411) on button[type='submit']
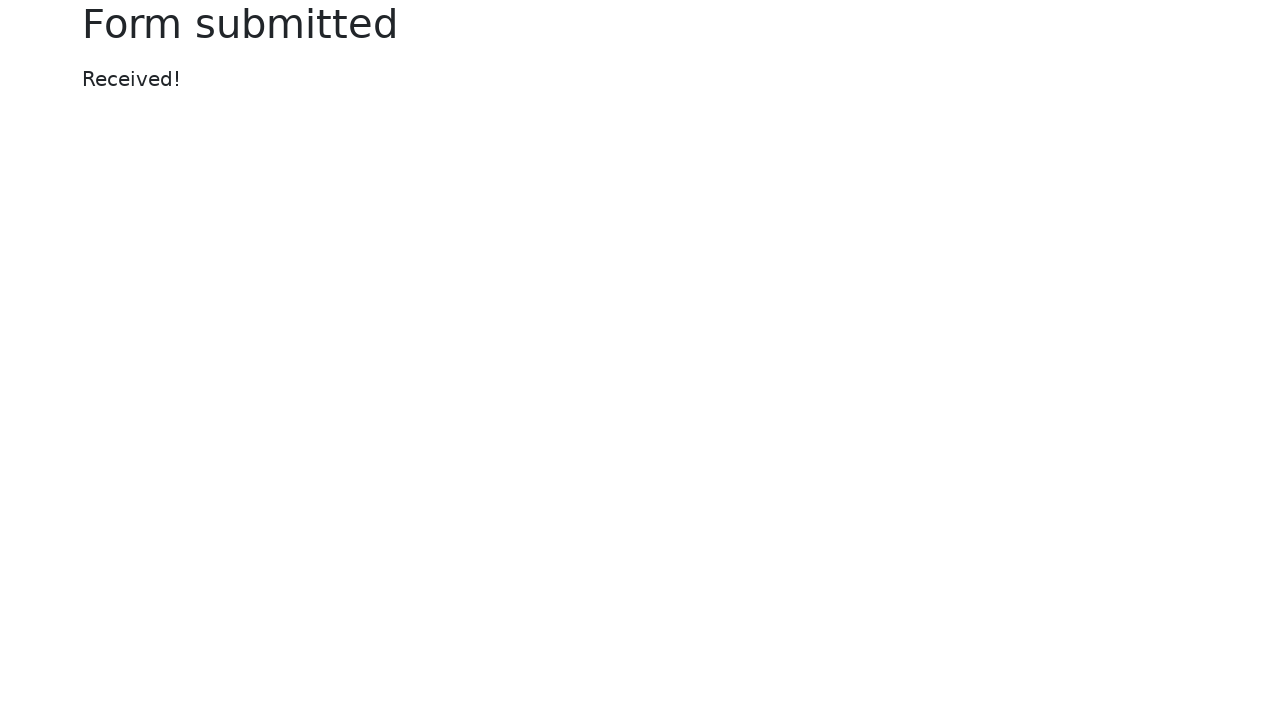

Confirmation message appeared after form submission
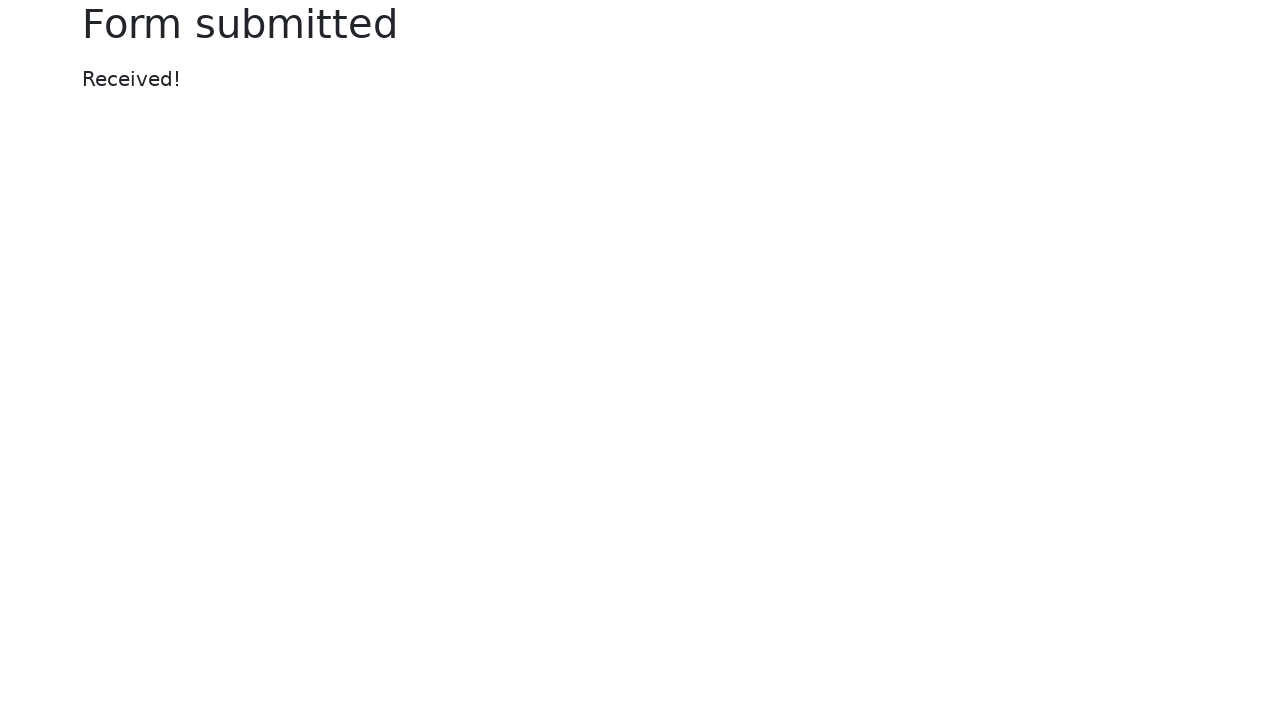

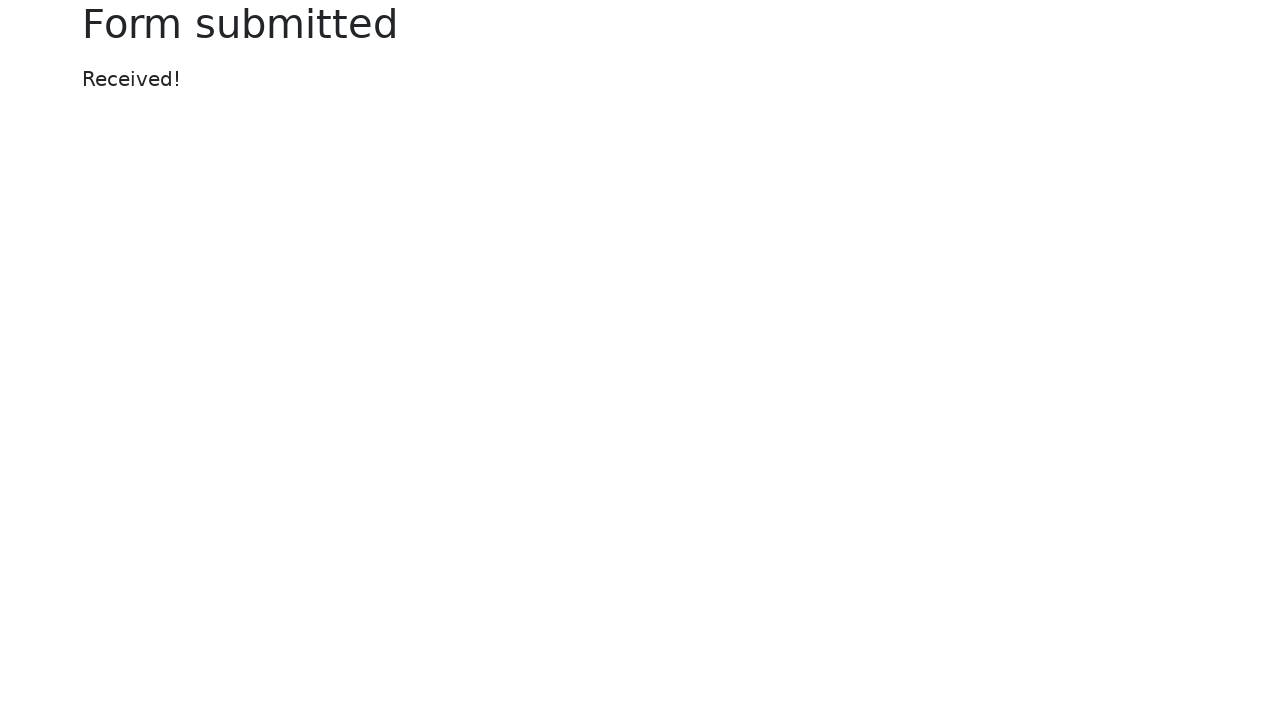